Verifies that the online payment block header displays the correct text "Онлайн пополнение без комиссии" on the MTS Belarus website

Starting URL: https://mts.by

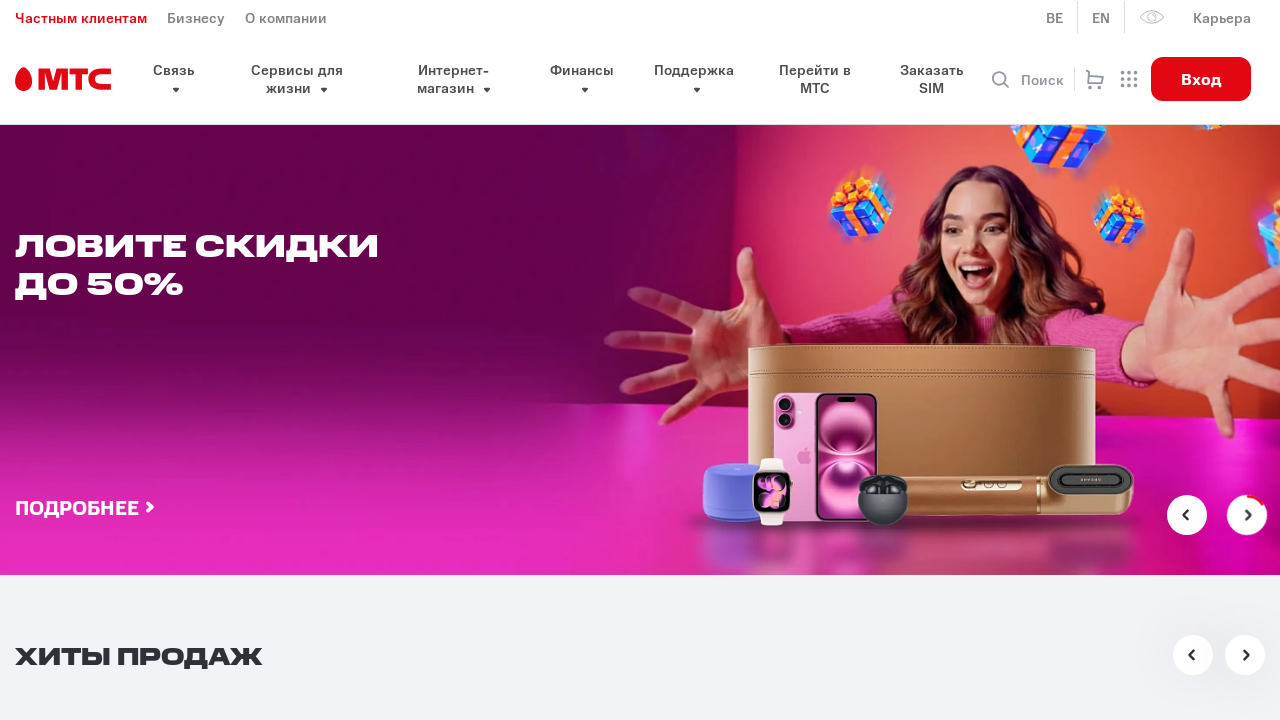

Located the payment section block header element
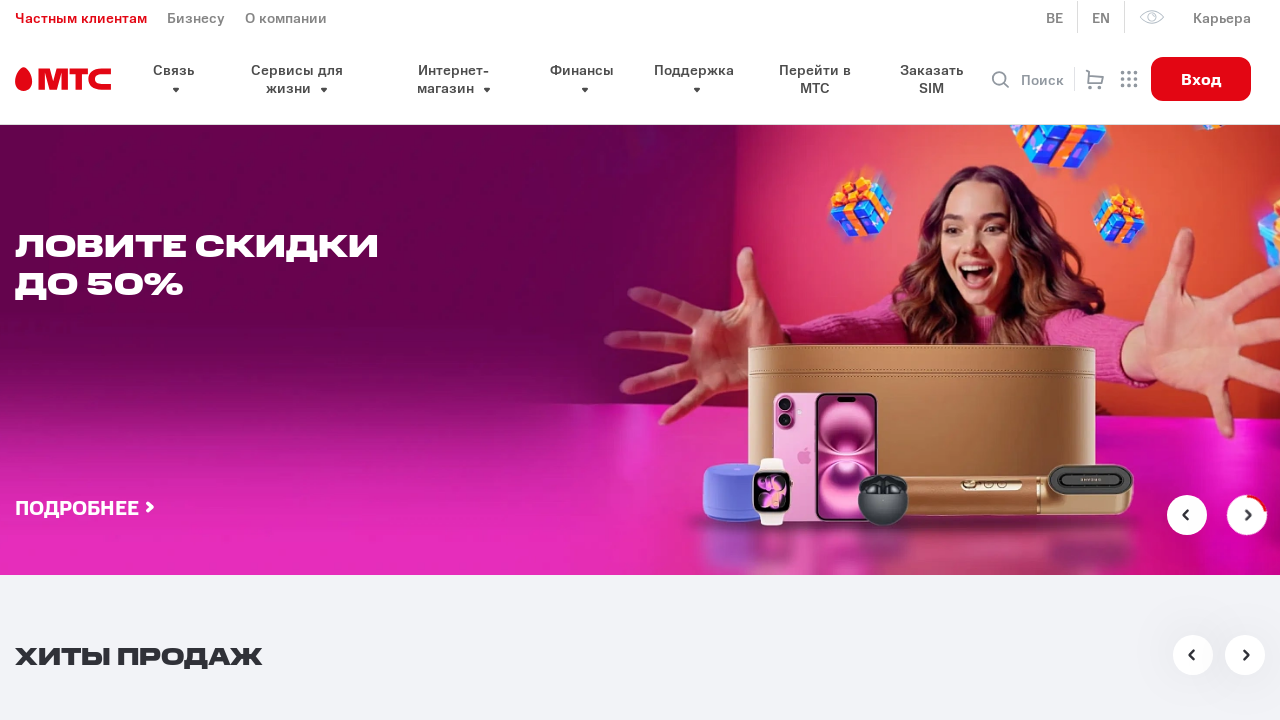

Waited for the payment section block header to become visible
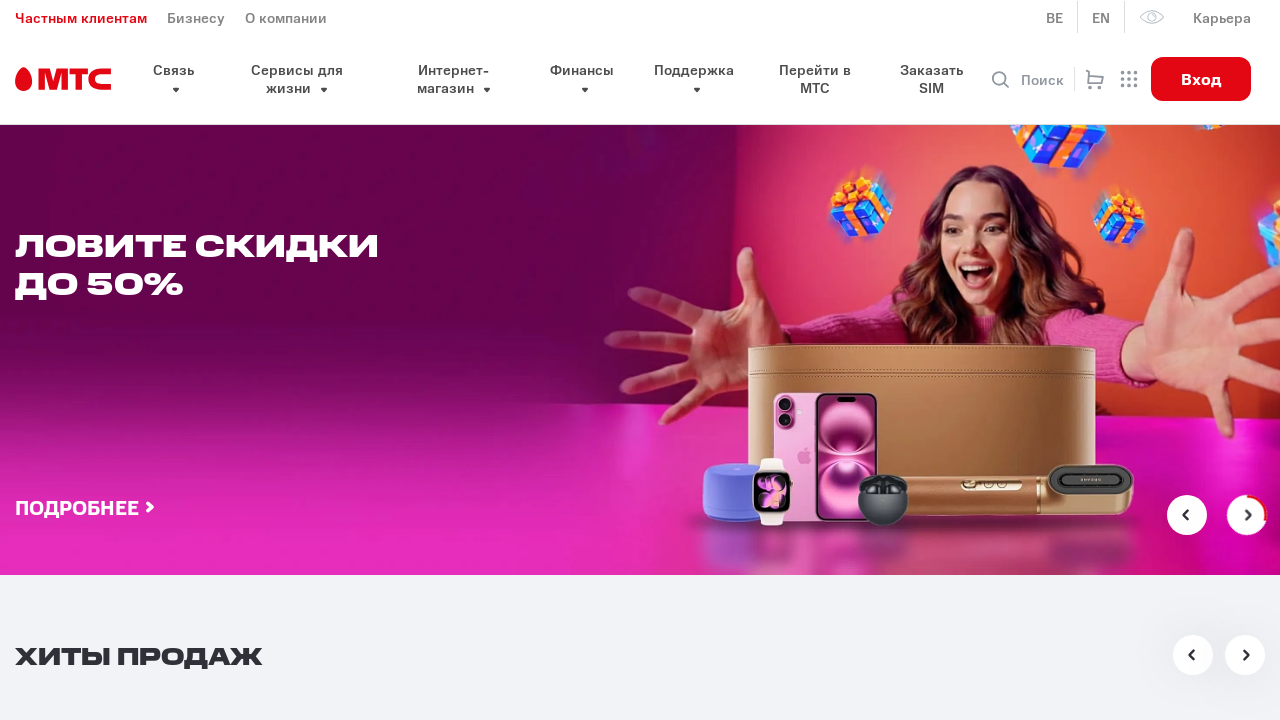

Verified that the block header contains the text 'Онлайн пополнение'
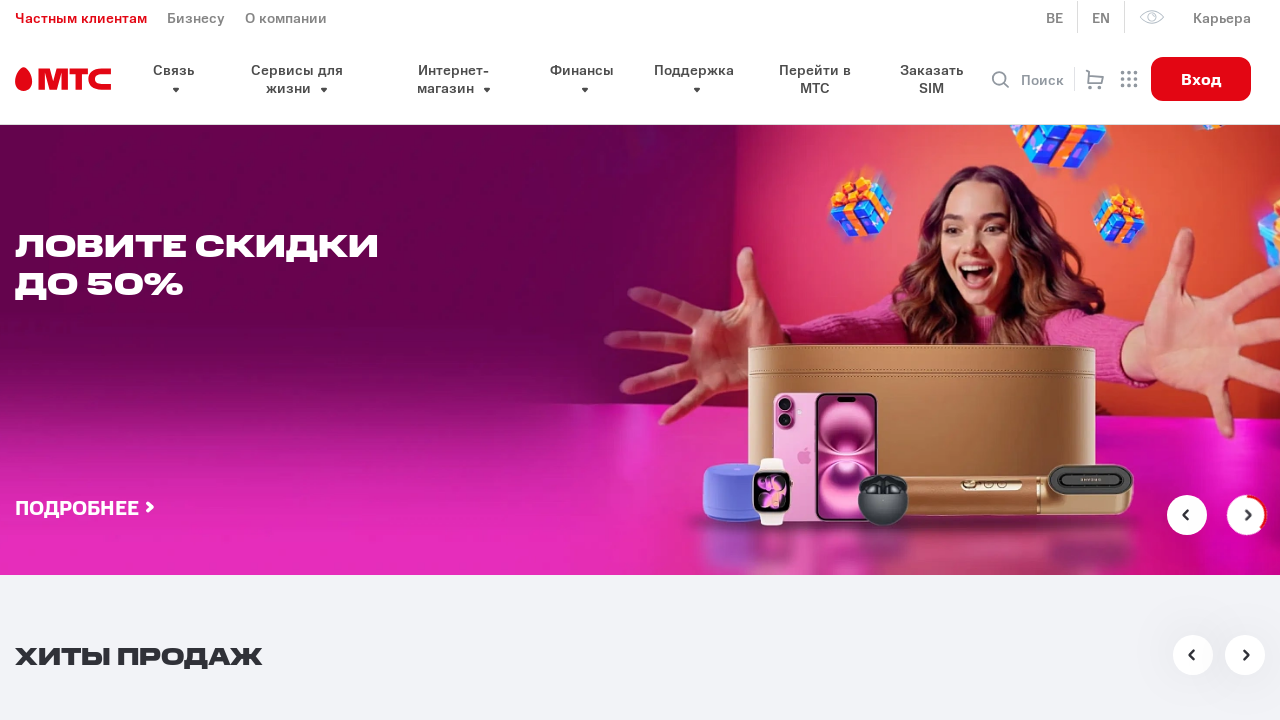

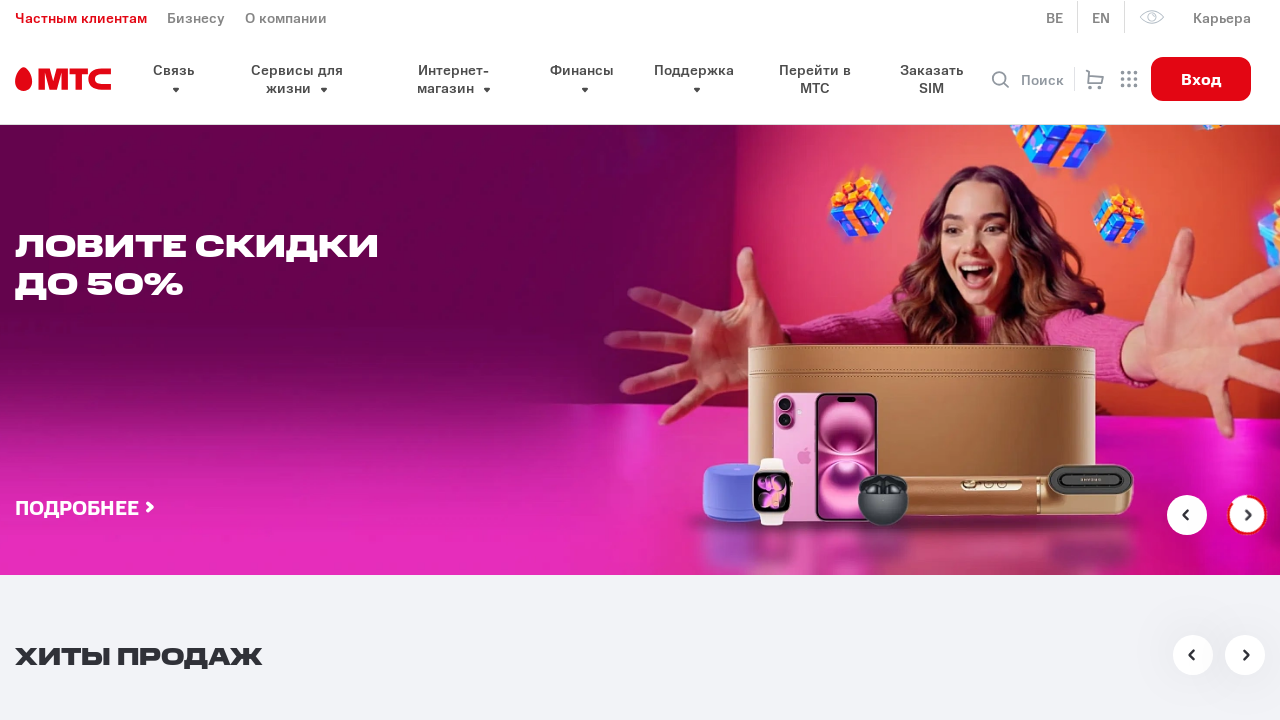